Tests various form interactions on a practice page including clicking a checkbox, selecting a matching dropdown option, filling a text field, handling an alert, and using an autocomplete field to select a country.

Starting URL: https://www.qaclickacademy.com/practice.php

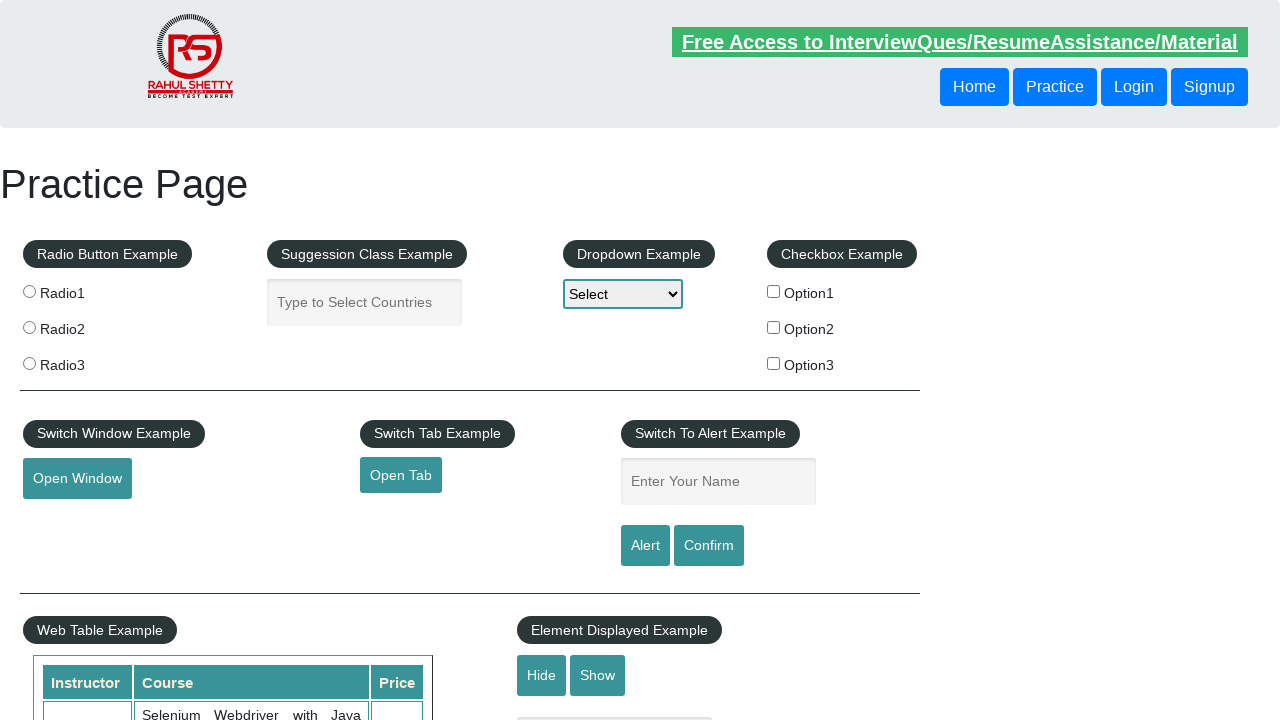

Clicked the second checkbox (Option2) at (774, 327) on xpath=//*[@id='checkbox-example']/fieldset/label[2]/input
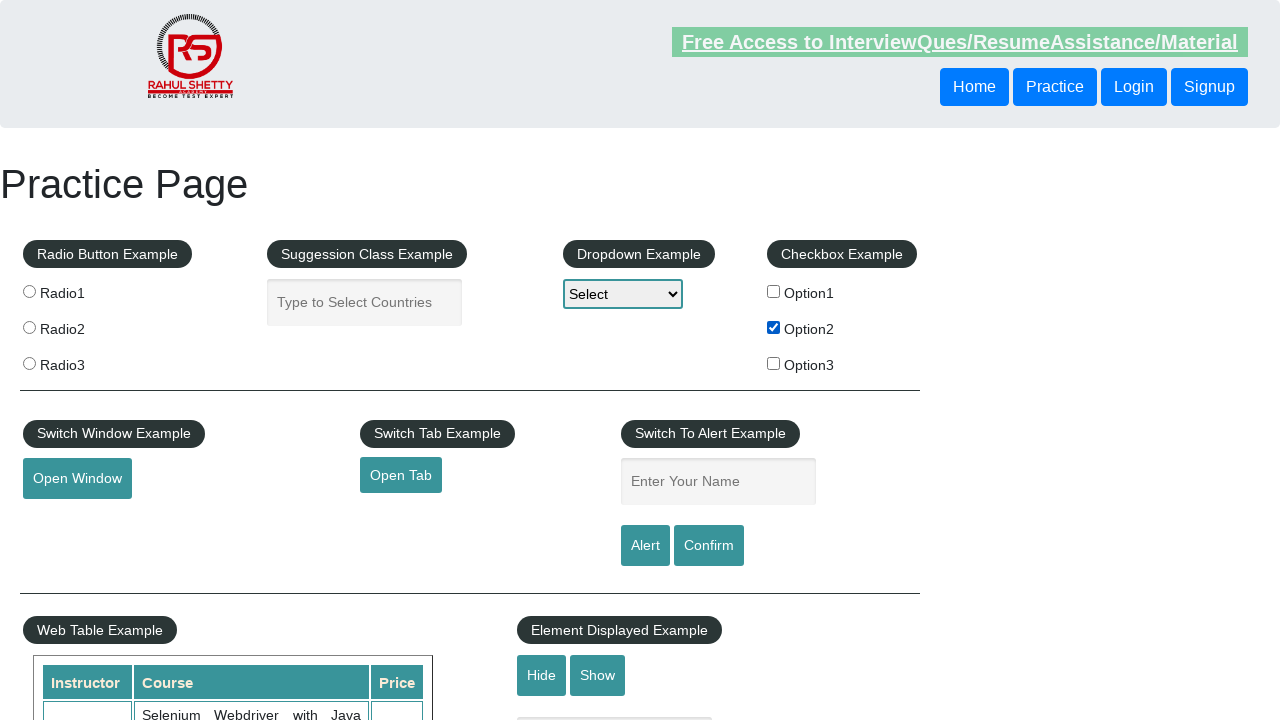

Retrieved checkbox label text
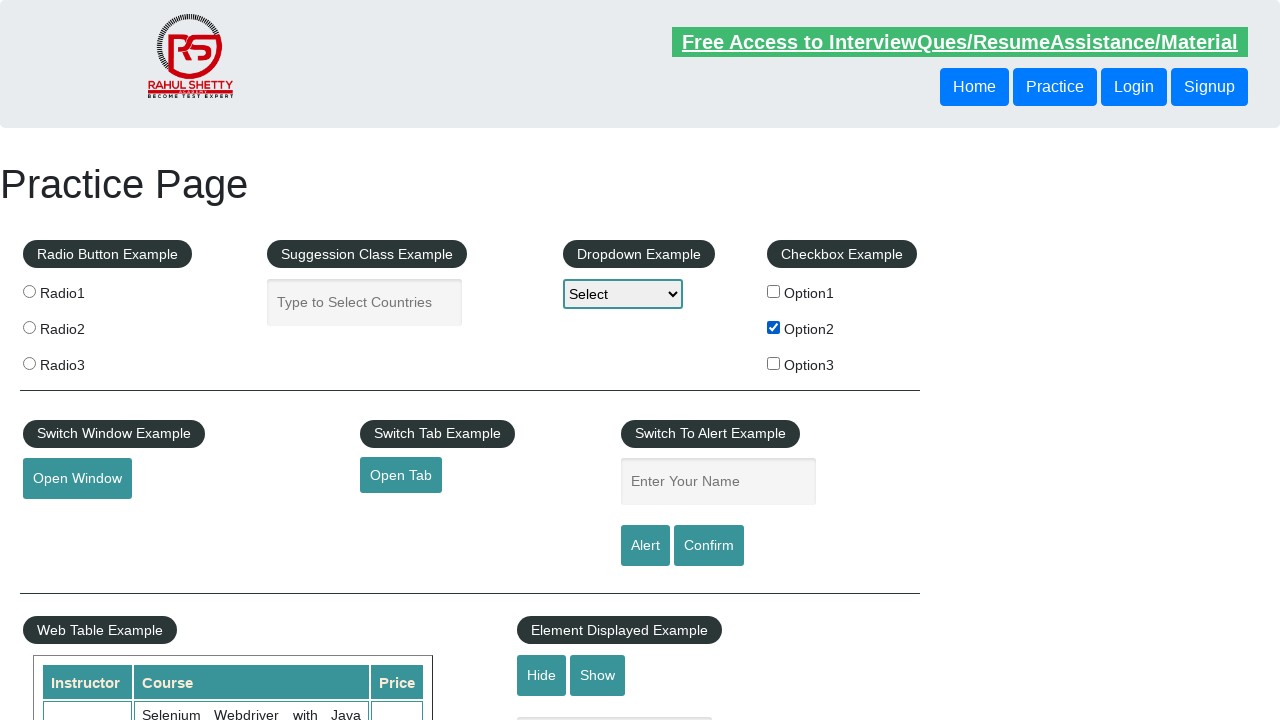

Selected matching option from dropdown: Option2 on #dropdown-class-example
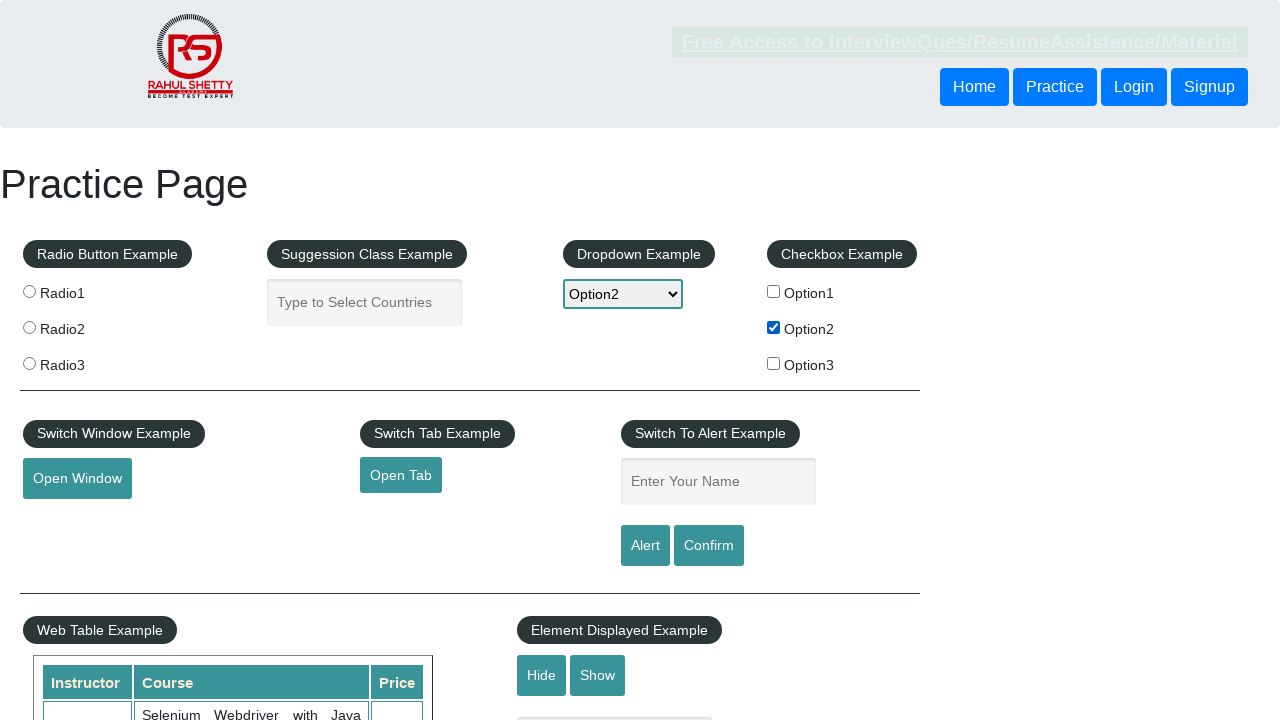

Filled name field with checkbox text: Option2 on #name
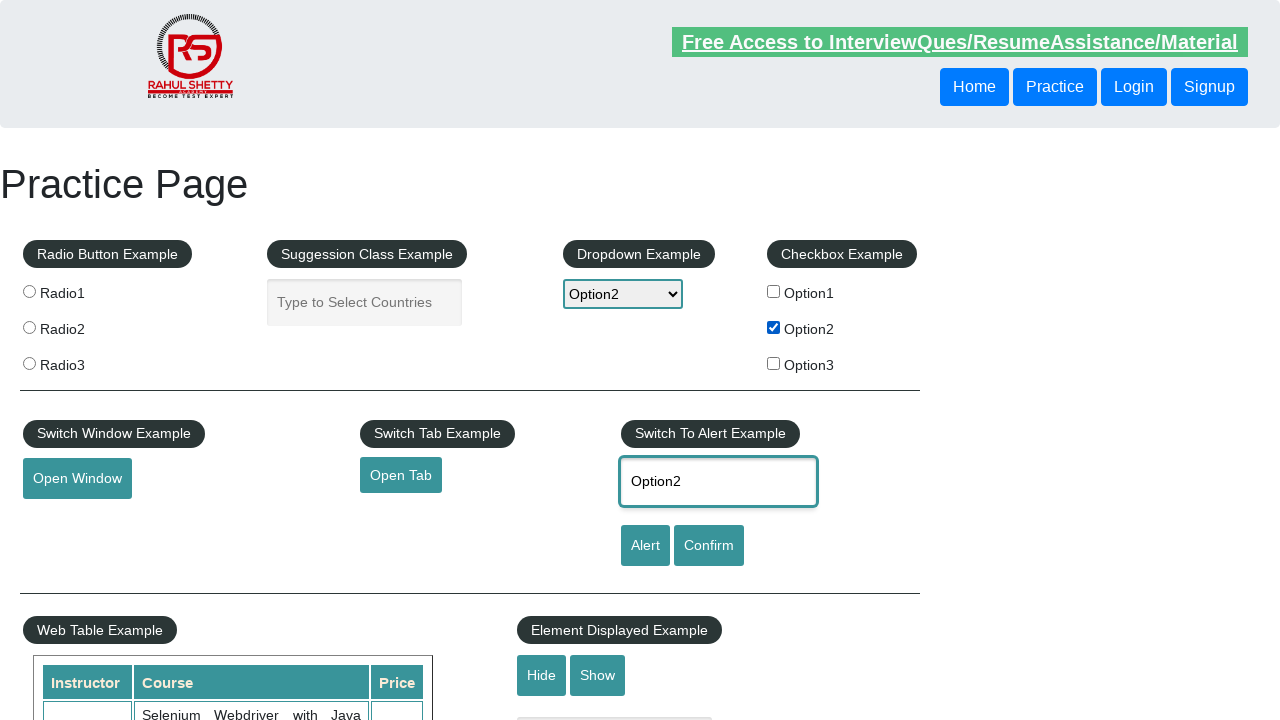

Clicked alert button at (645, 546) on #alertbtn
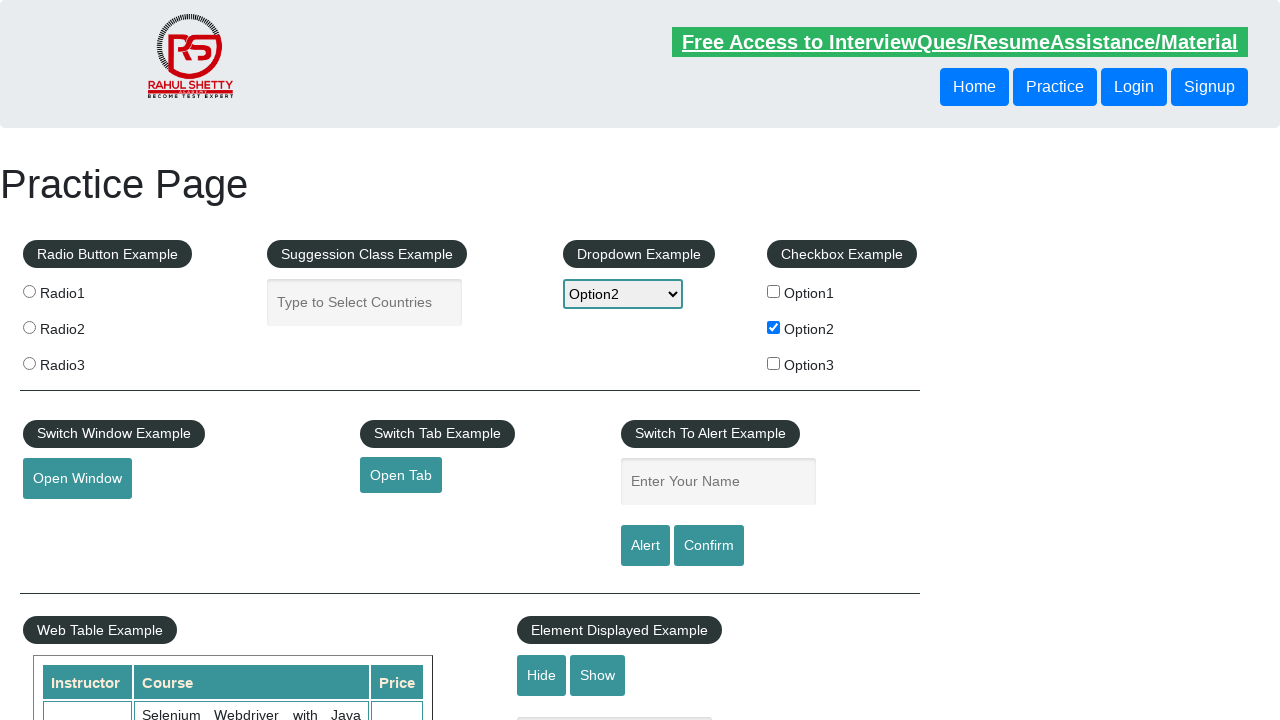

Checked for alert dialog
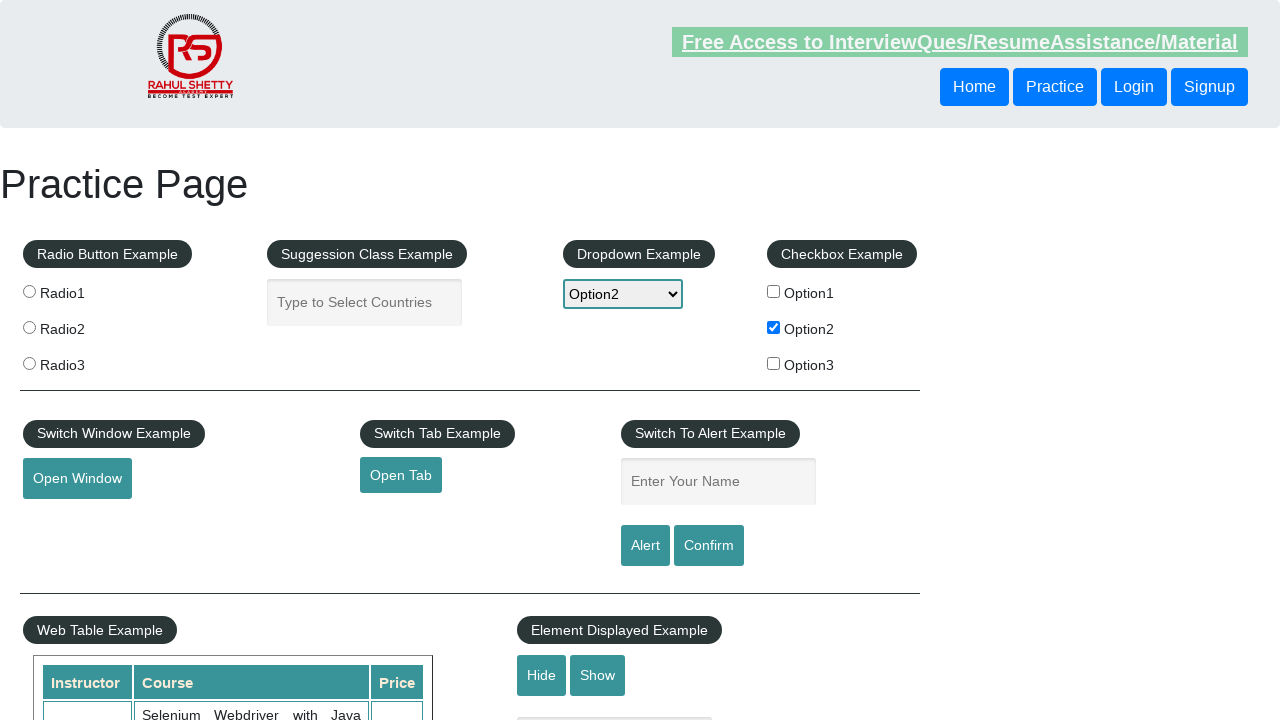

Set up alert handler and clicked alert button to trigger and accept alert at (645, 546) on #alertbtn
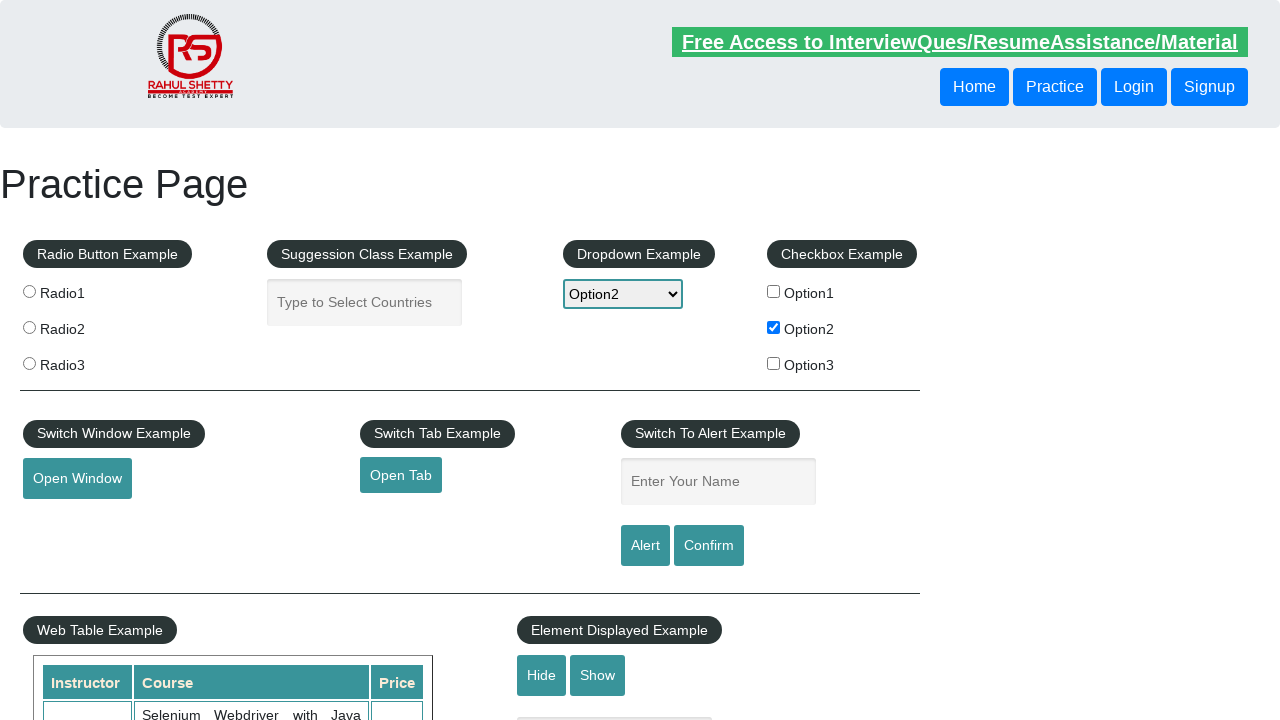

Waited 500ms for alert handling to complete
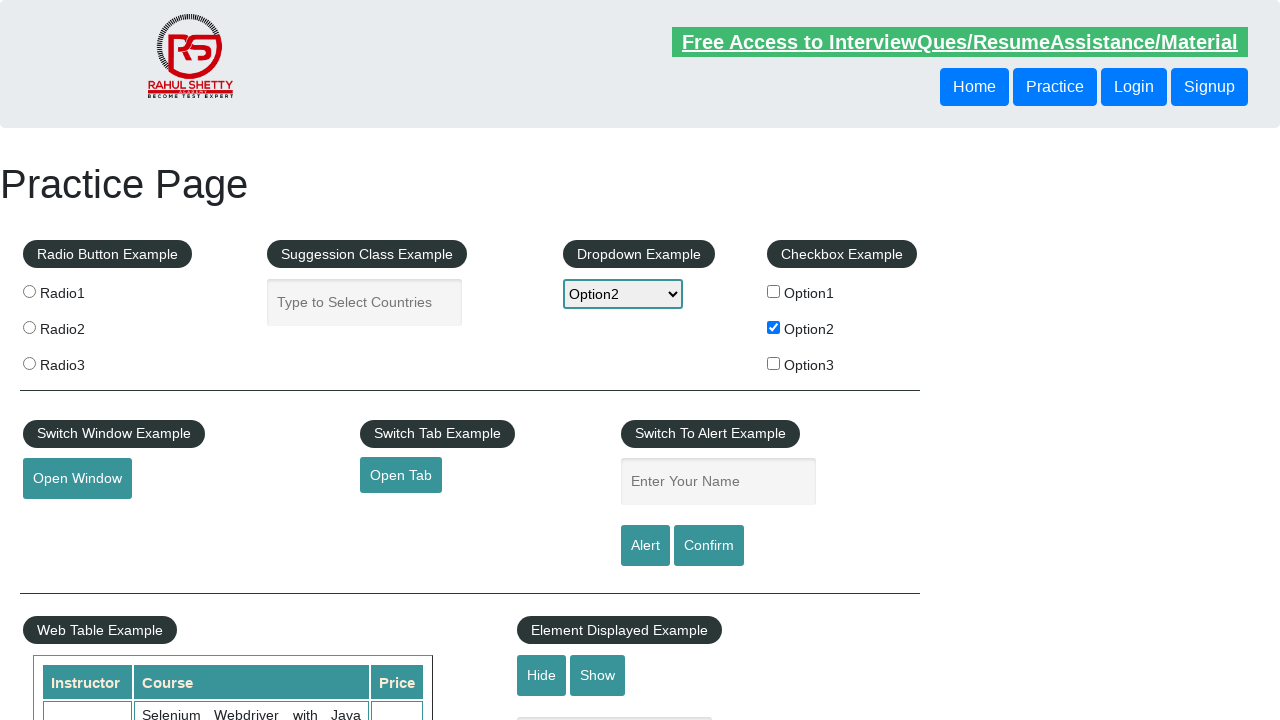

Filled autocomplete field with 'Unit' on #autocomplete
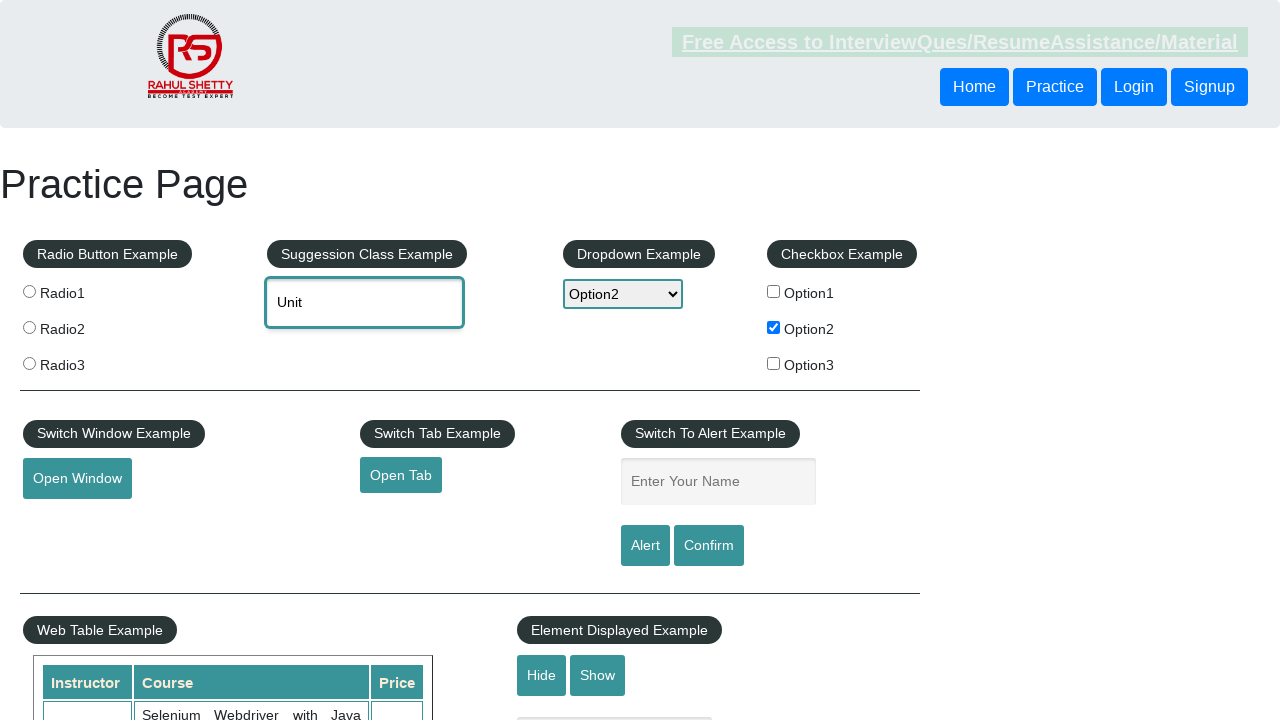

Autocomplete suggestions appeared
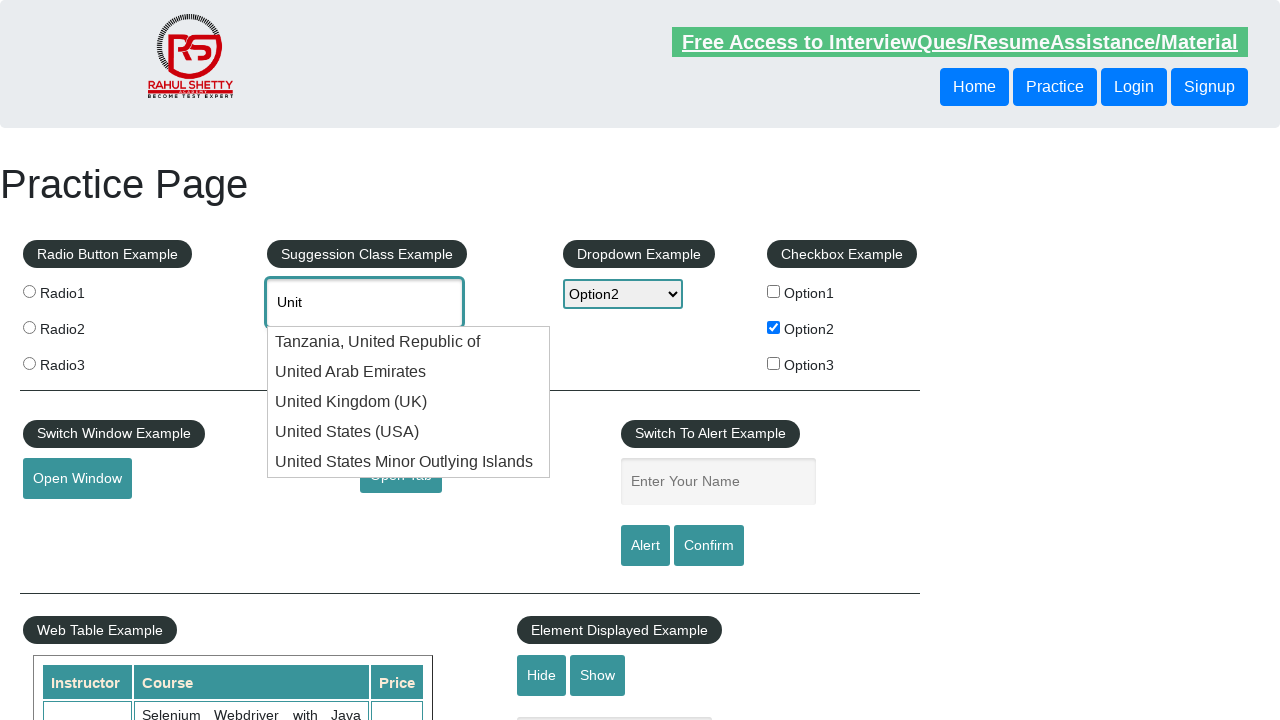

Clicked on United Kingdom from autocomplete suggestions at (409, 402) on text=United Kingdom
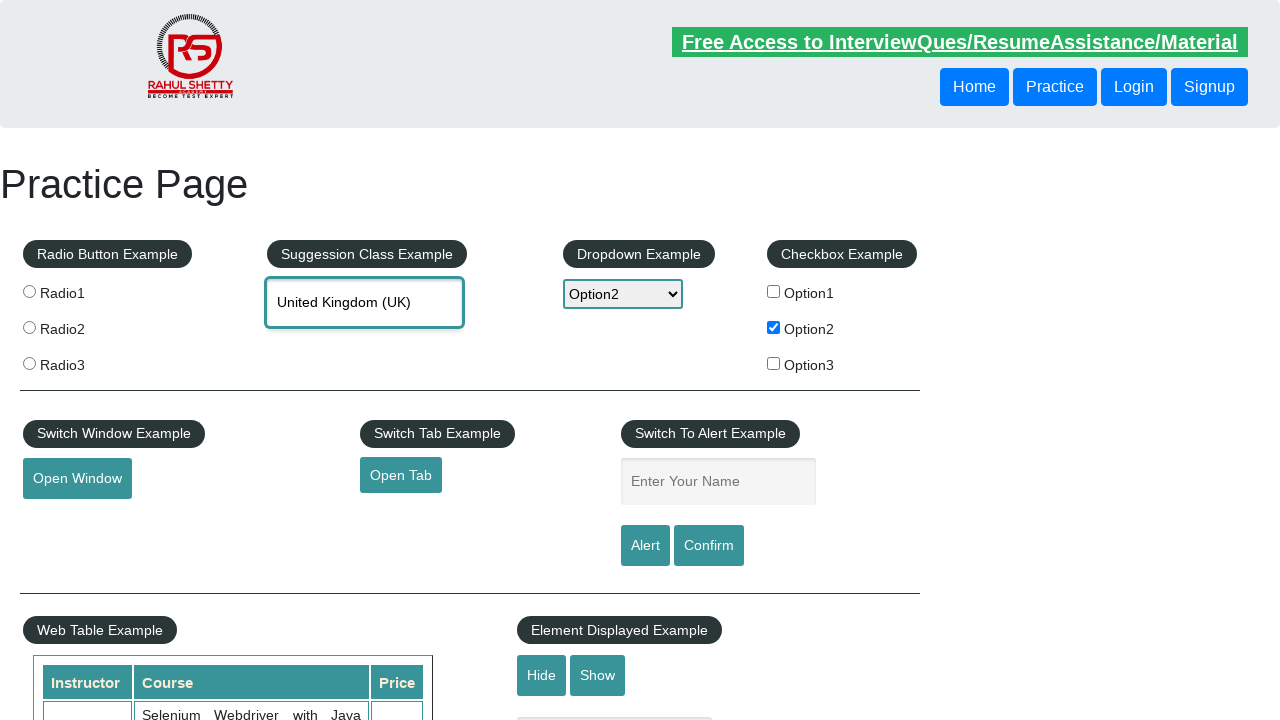

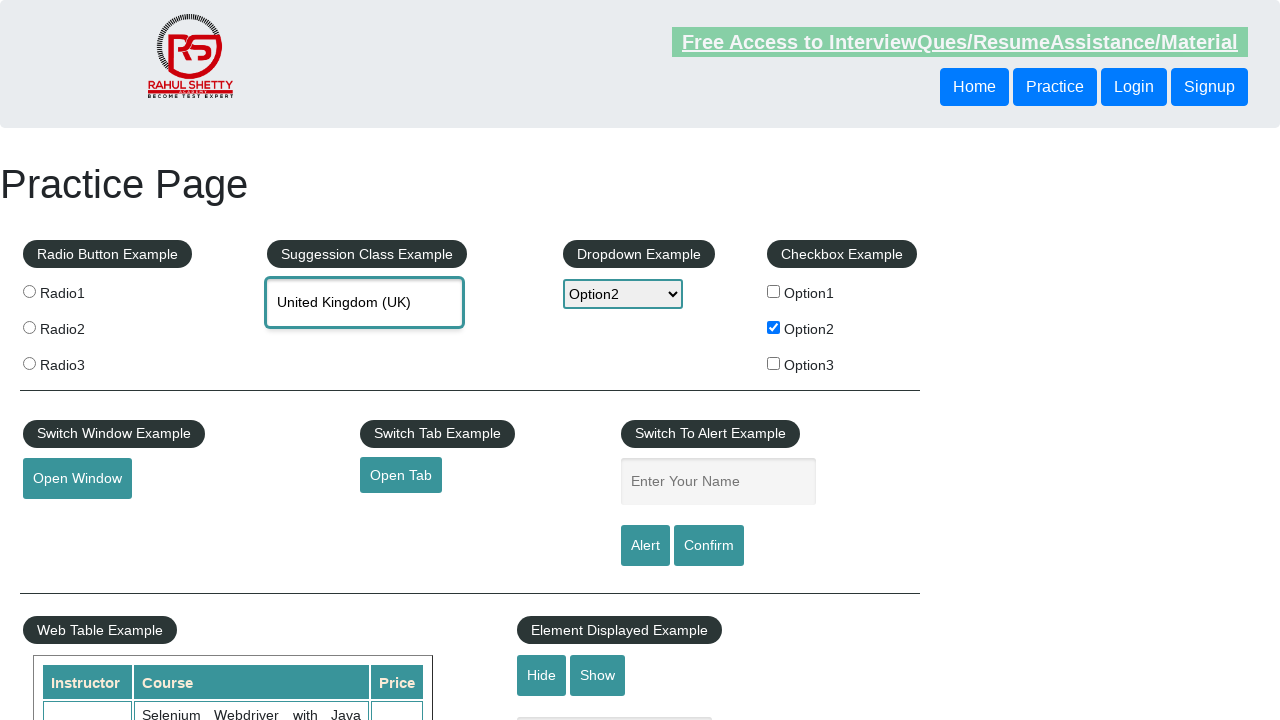